Tests mouseover/click functionality by clicking a link twice and verifying click count

Starting URL: http://www.uitestingplayground.com/mouseover

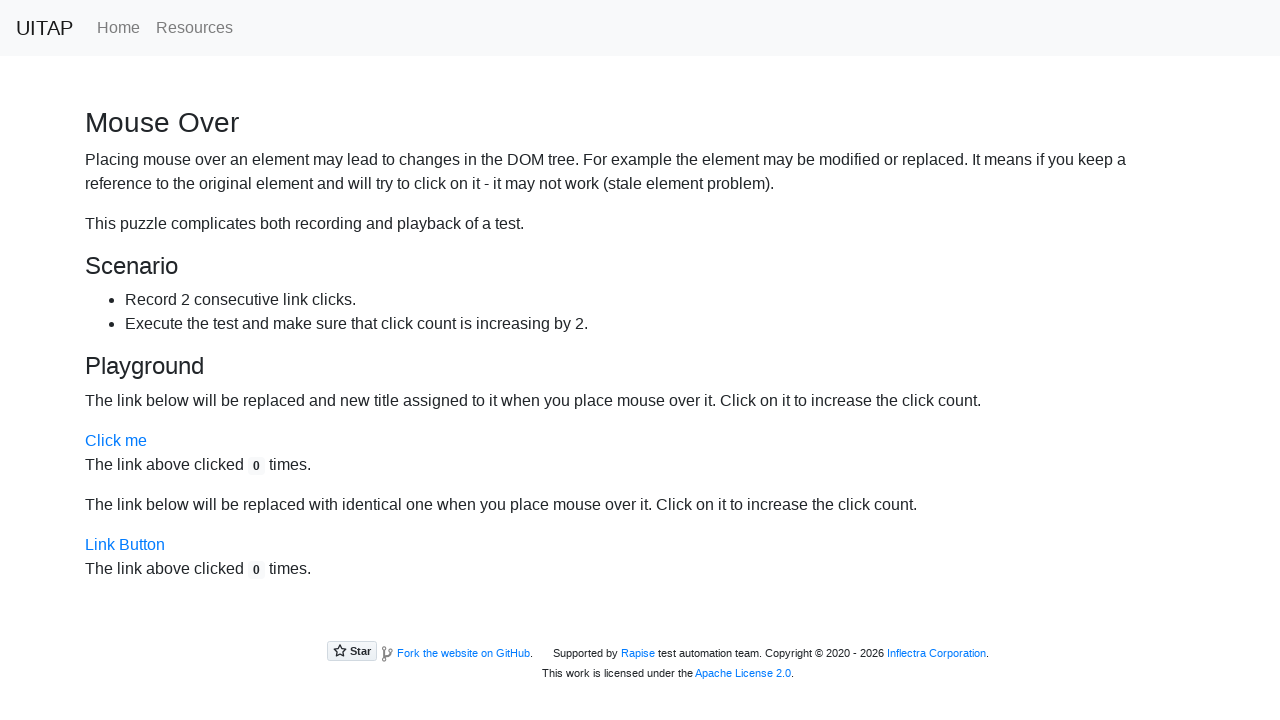

Located the 'Click me' link
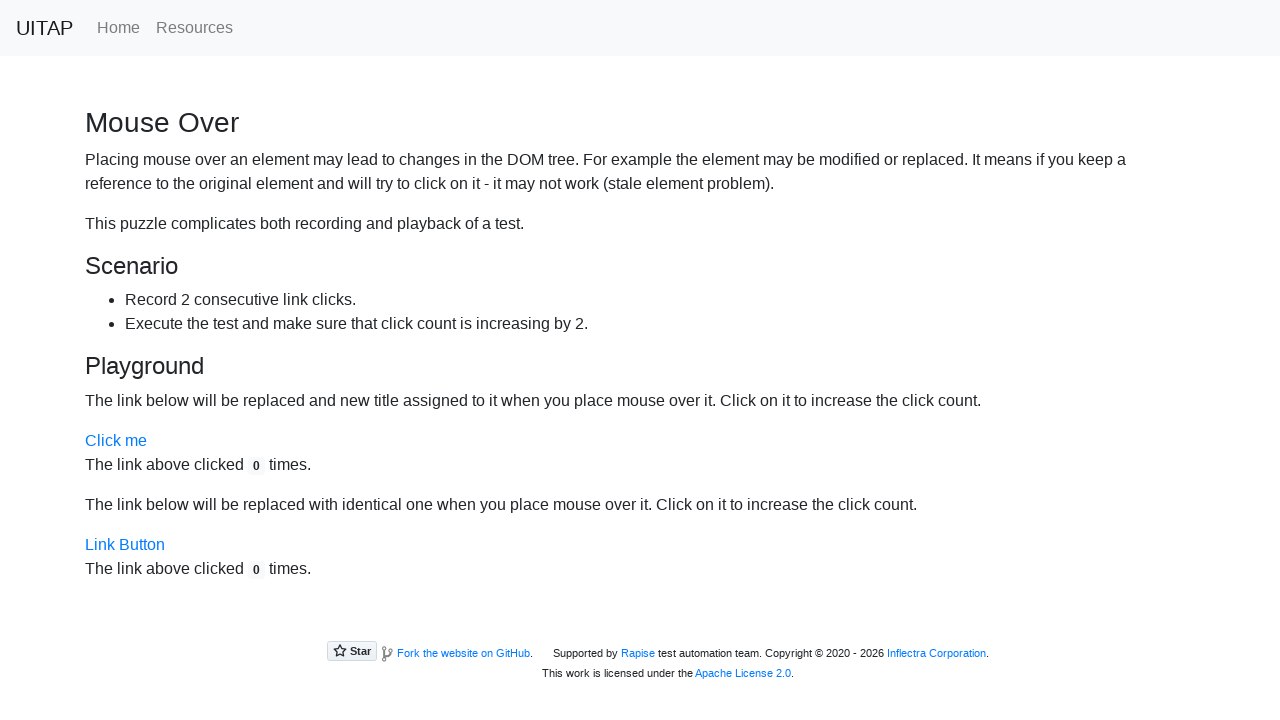

Clicked the 'Click me' link (first click) at (116, 441) on internal:text="Click me"i
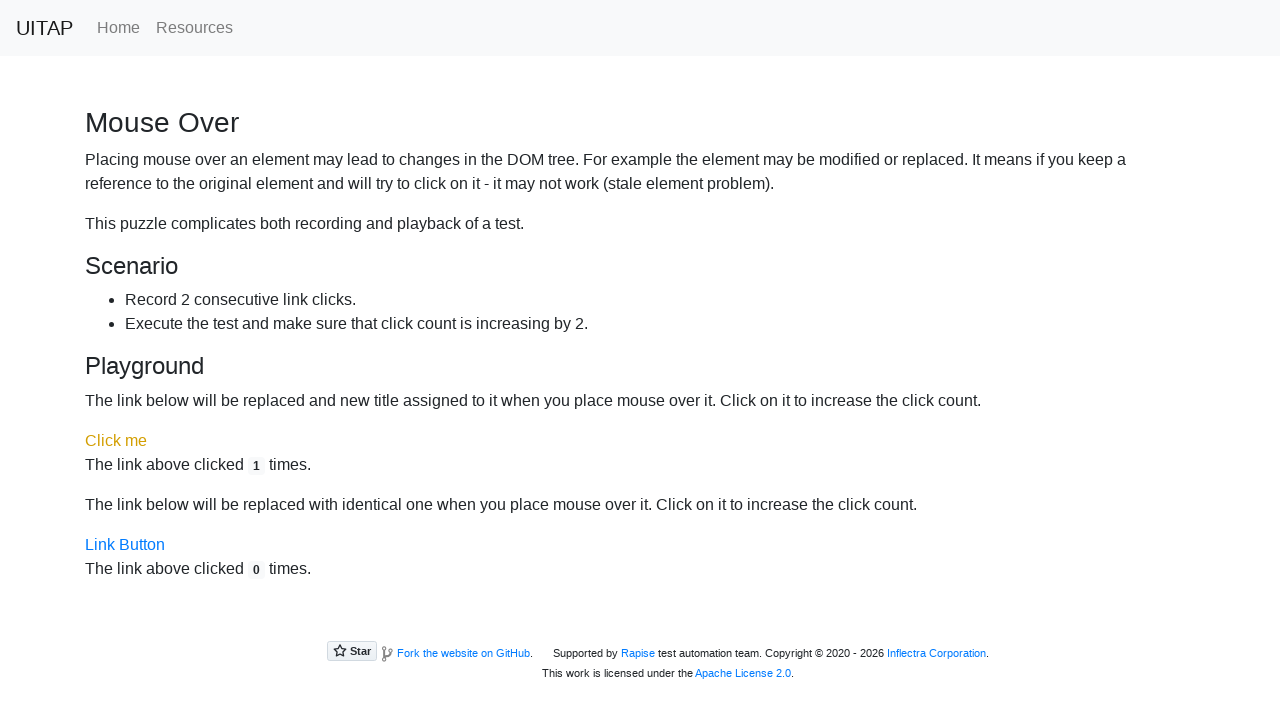

Clicked the 'Click me' link (second click) at (116, 441) on internal:text="Click me"i
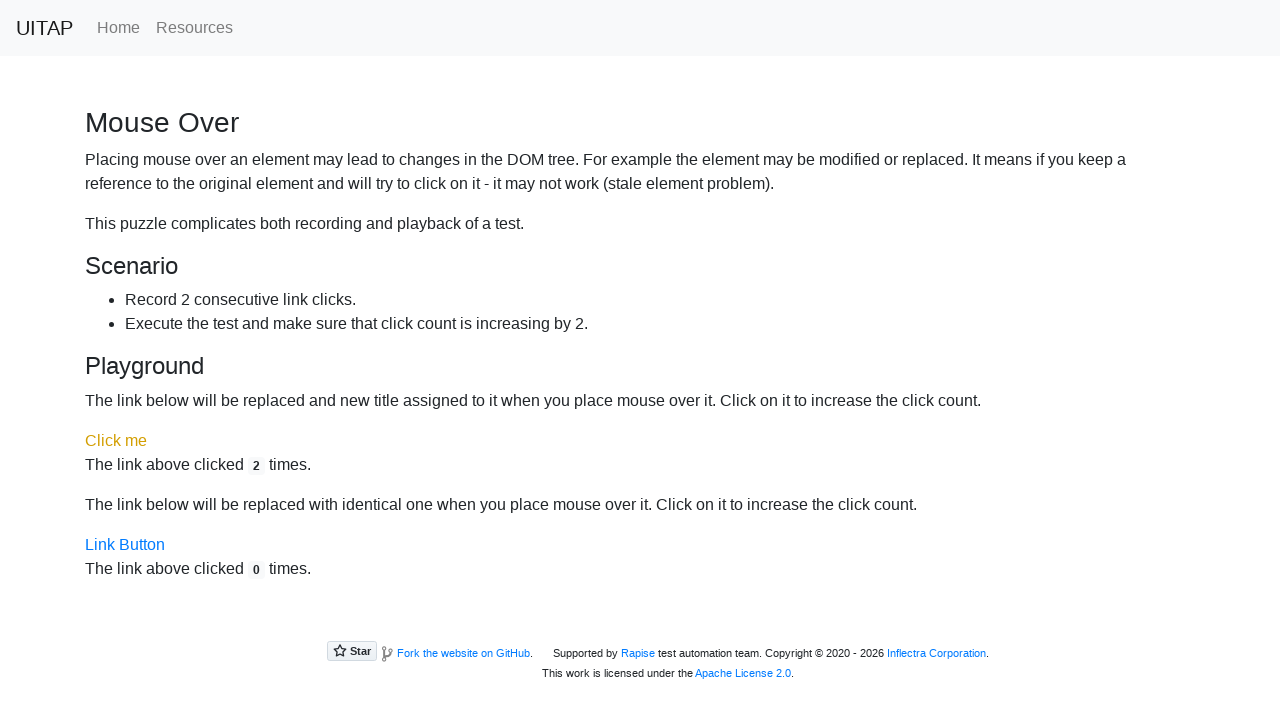

Verified click count is 2
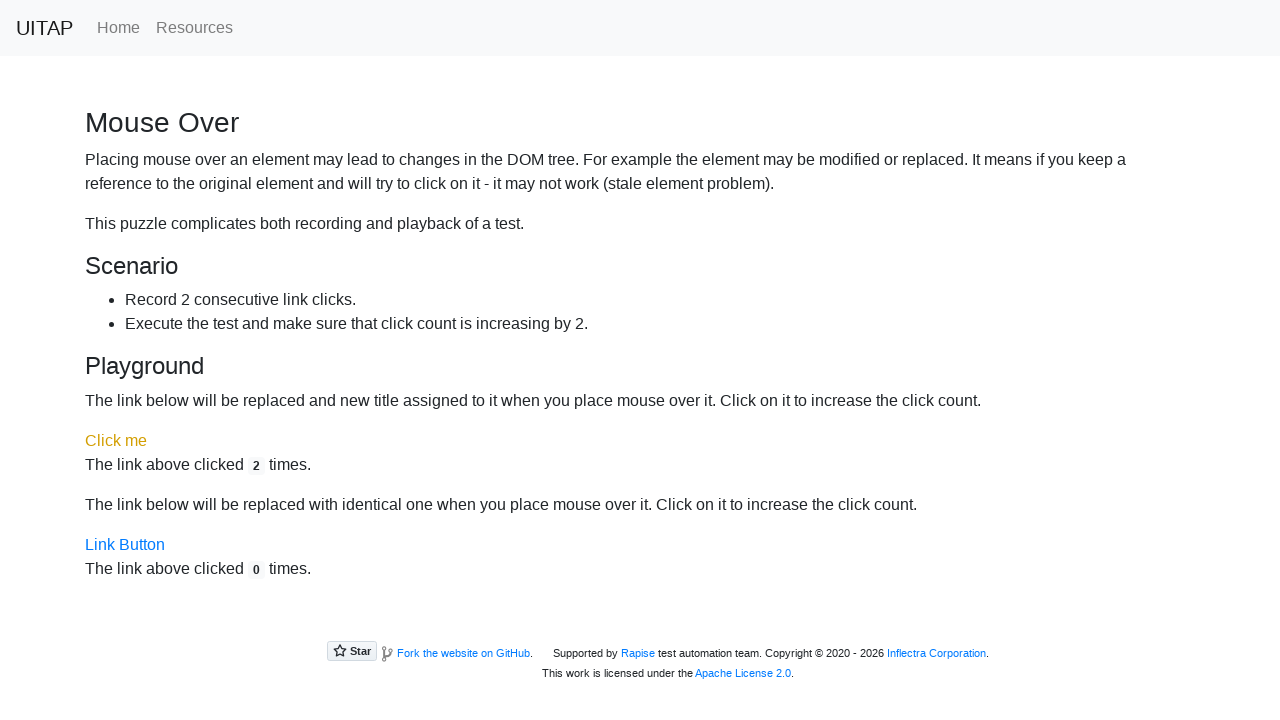

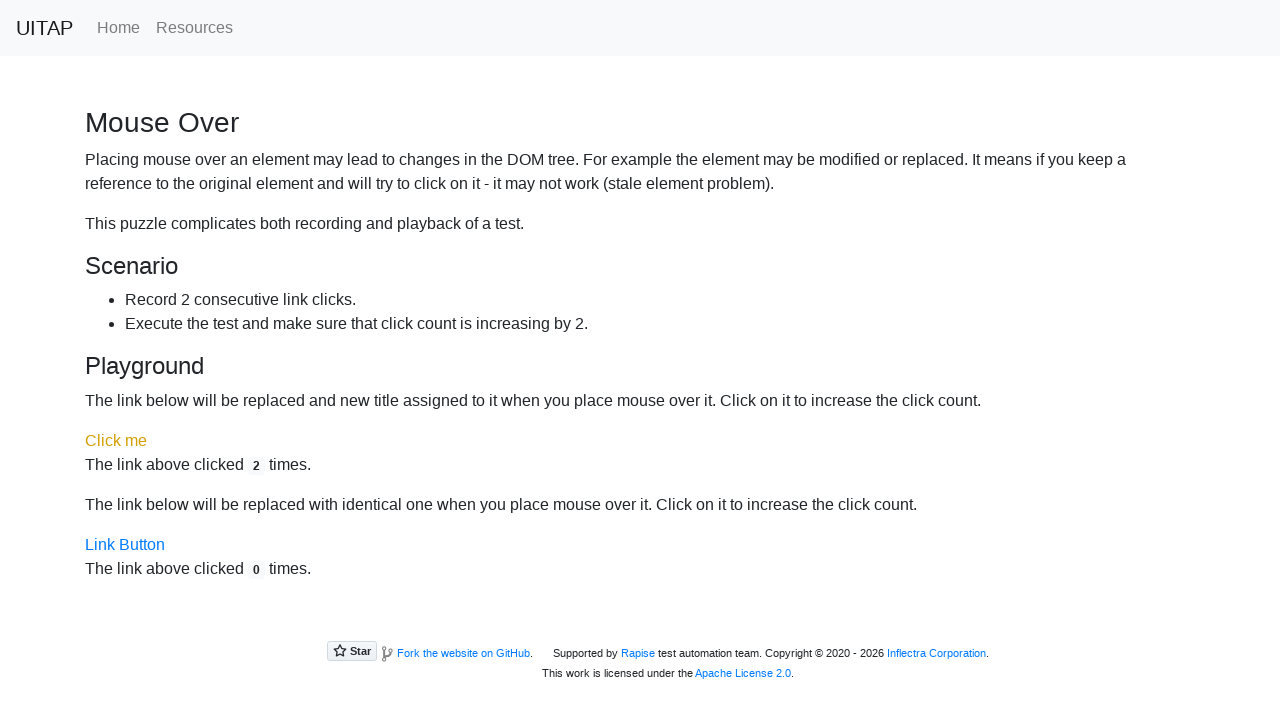